Runs the JetStream browser benchmark by clicking the start test button and waiting for completion

Starting URL: https://browserbench.org/JetStream/

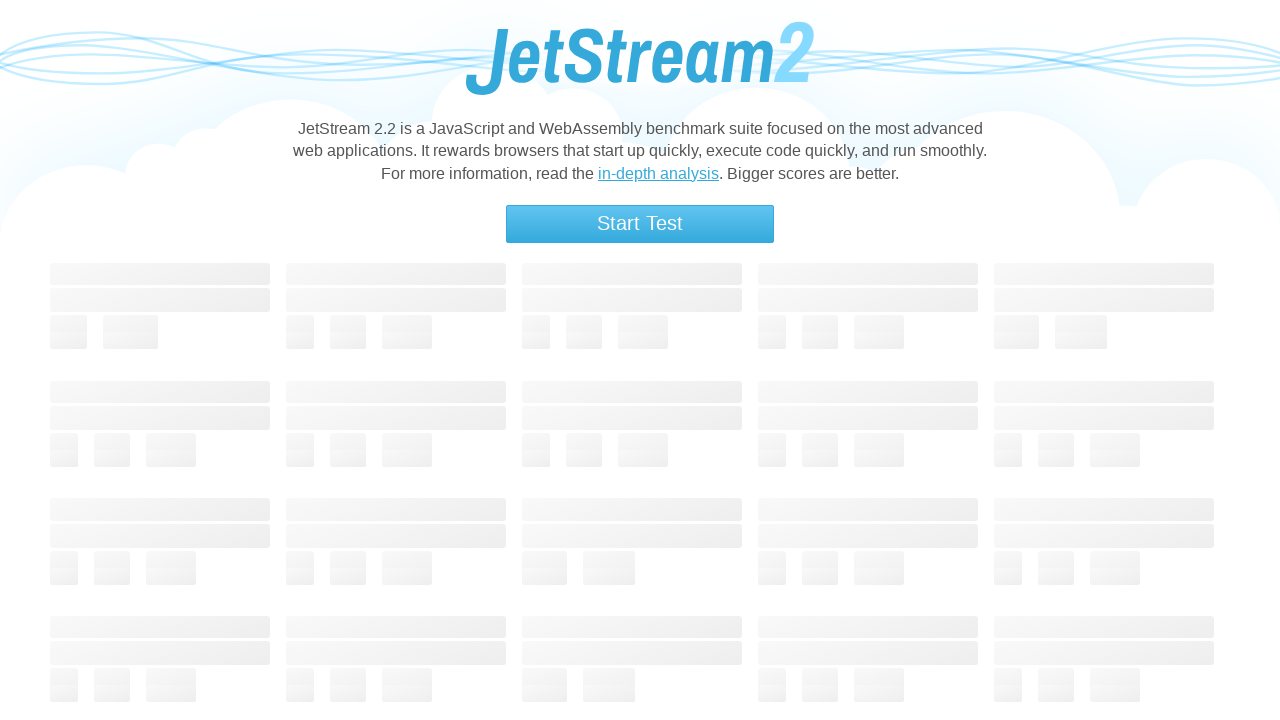

Waited for Start Test button to appear
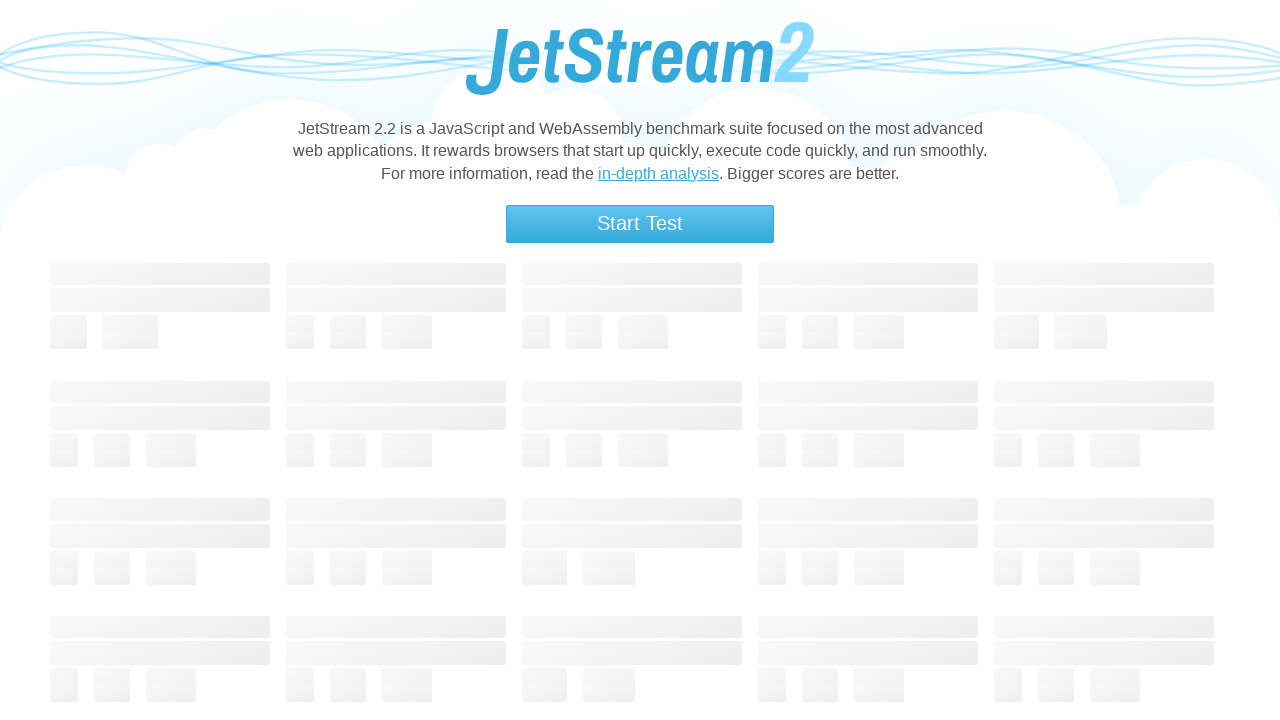

Clicked Start Test button to begin JetStream benchmark at (640, 224) on text=Start Test
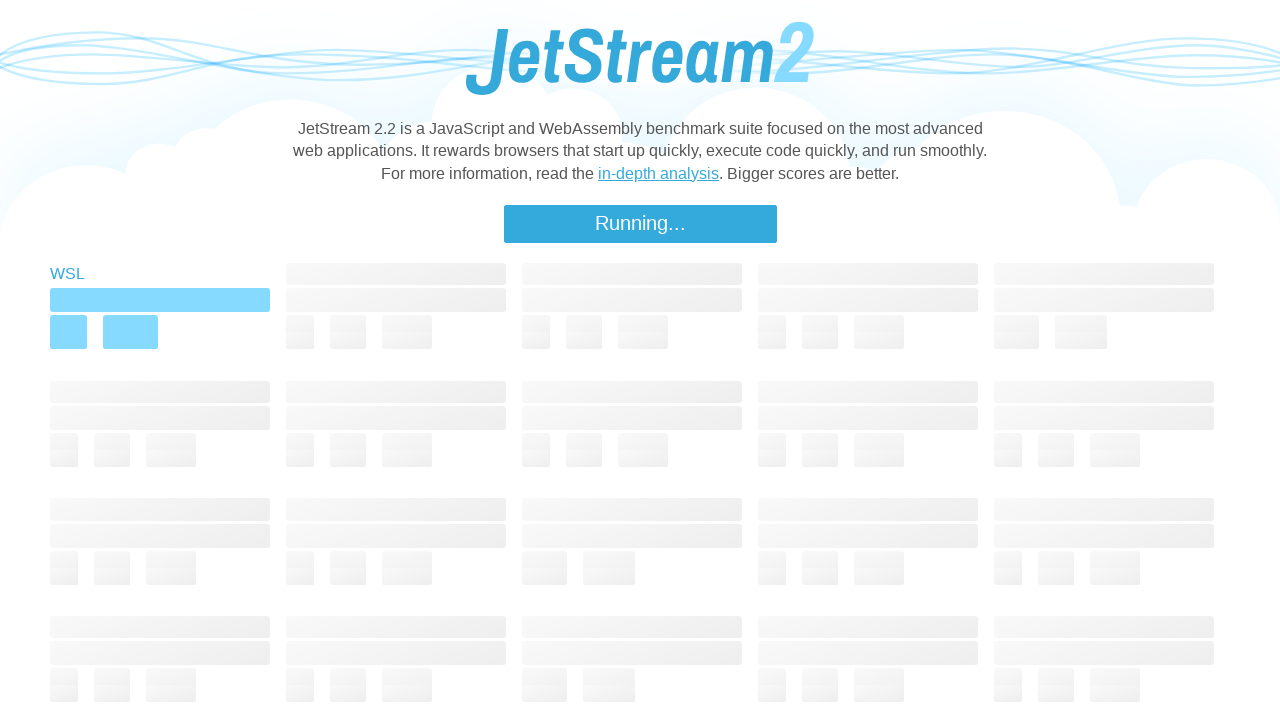

JetStream benchmark completed successfully
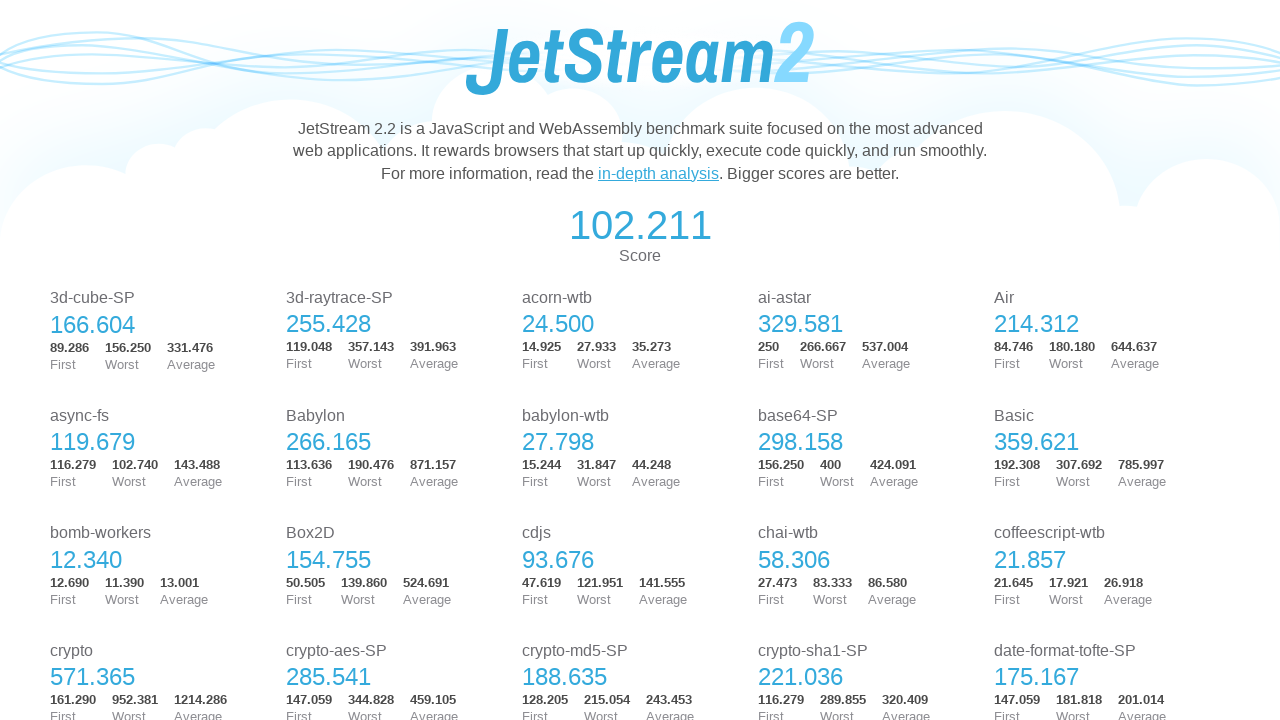

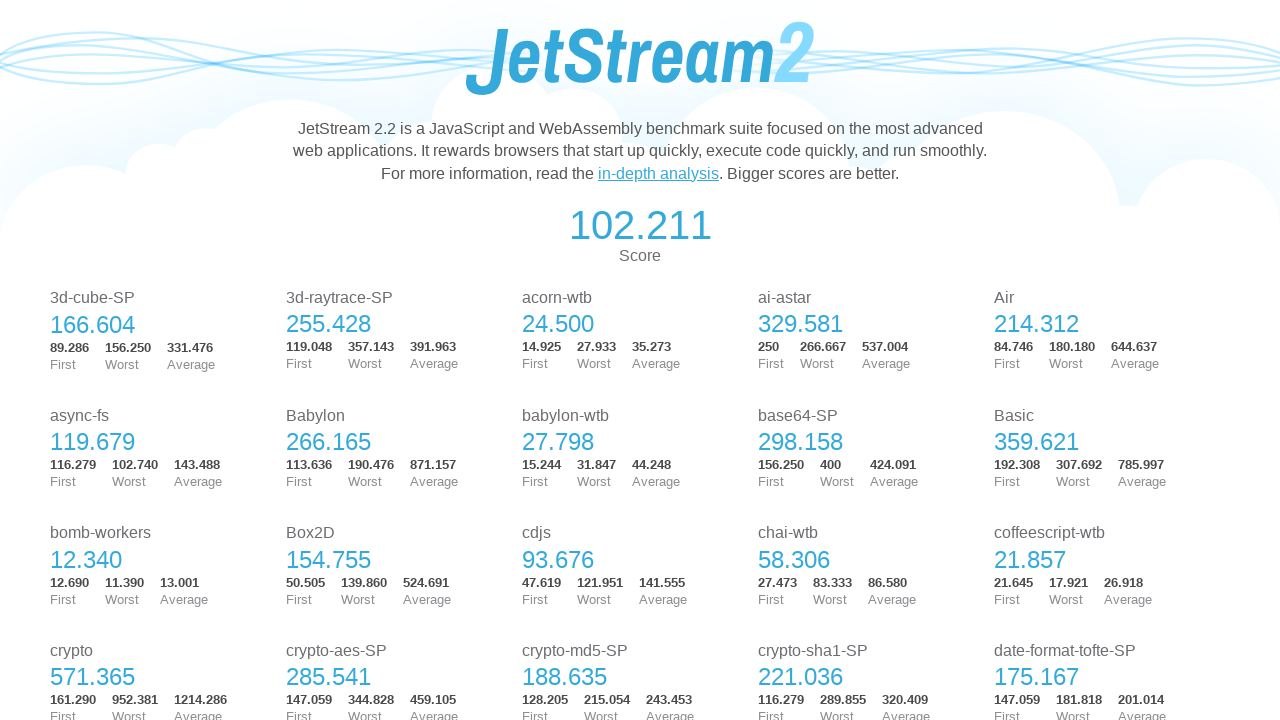